Tests responsive design by capturing screenshots of a website at different device resolutions (Samsung S20 Ultra, iPhone 12 Pro, iPhone 14 Pro Max, iPhone X)

Starting URL: https://eatanceapp.com/

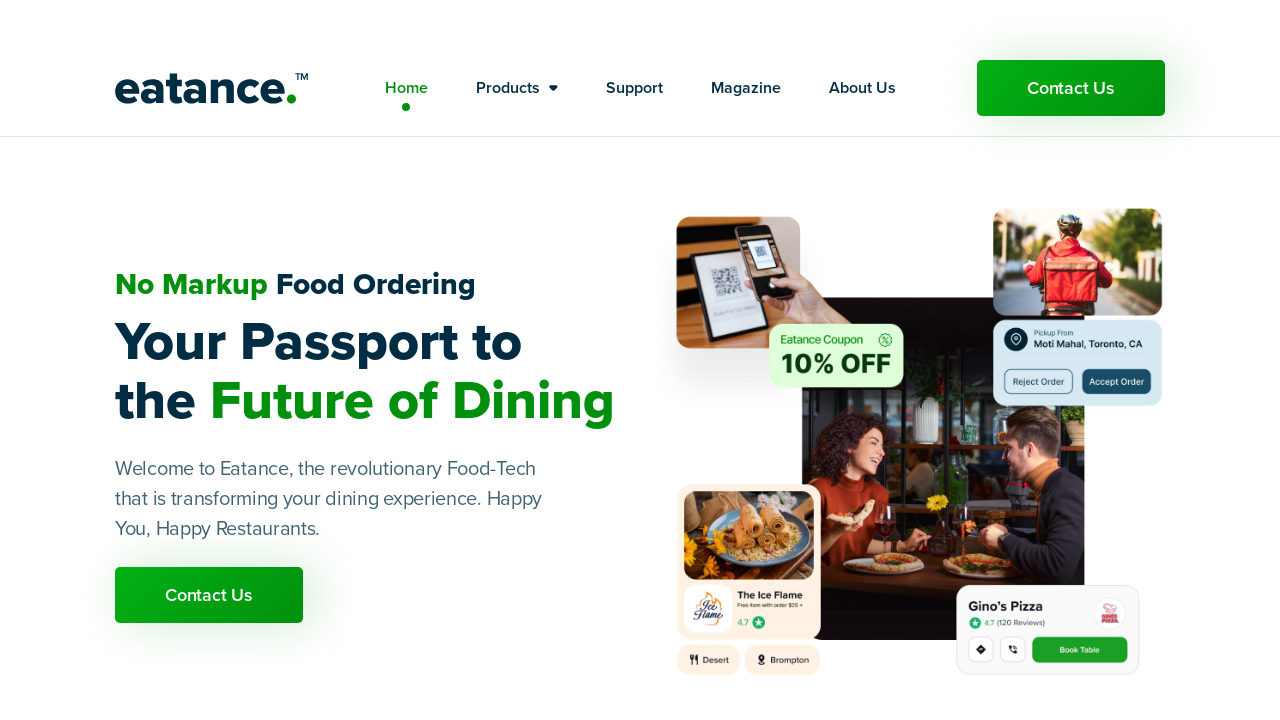

Set viewport size to 412x915 for Samsung_S20_Ultra
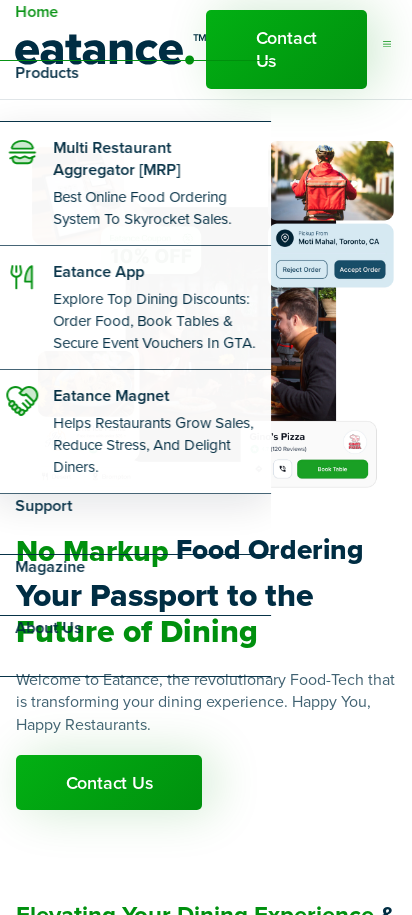

Navigated to https://eatanceapp.com/ with Samsung_S20_Ultra resolution
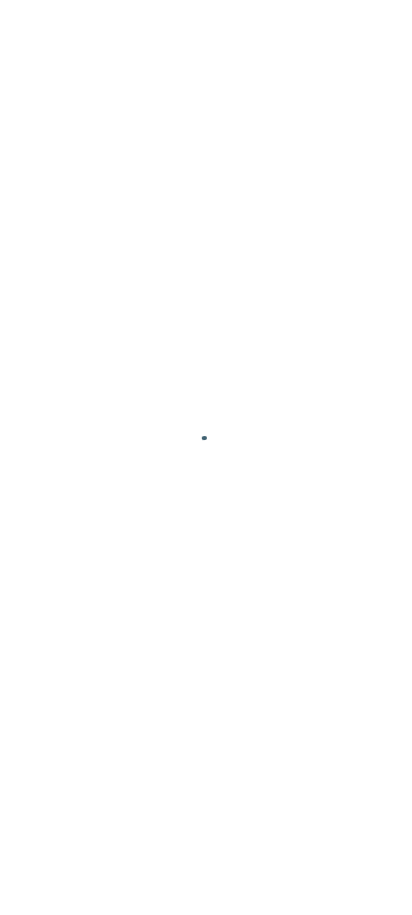

Page fully loaded (networkidle)
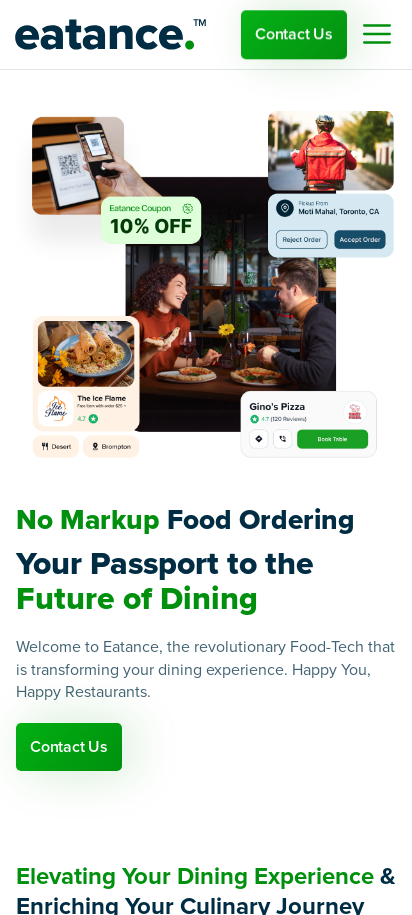

Hidden fixed navbar and sticky elements
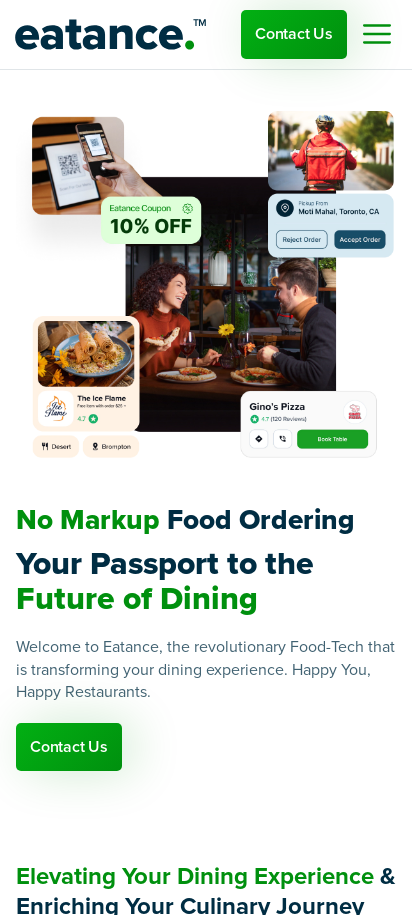

Scrolled to bottom of page
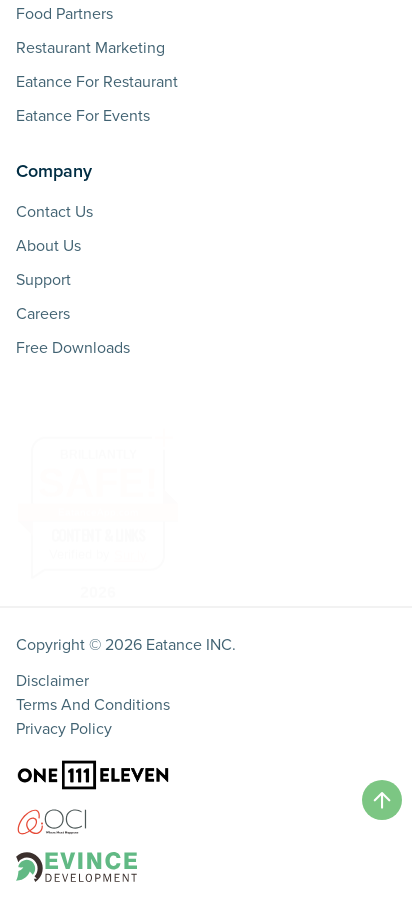

Waited 2 seconds for lazy-loaded content to load
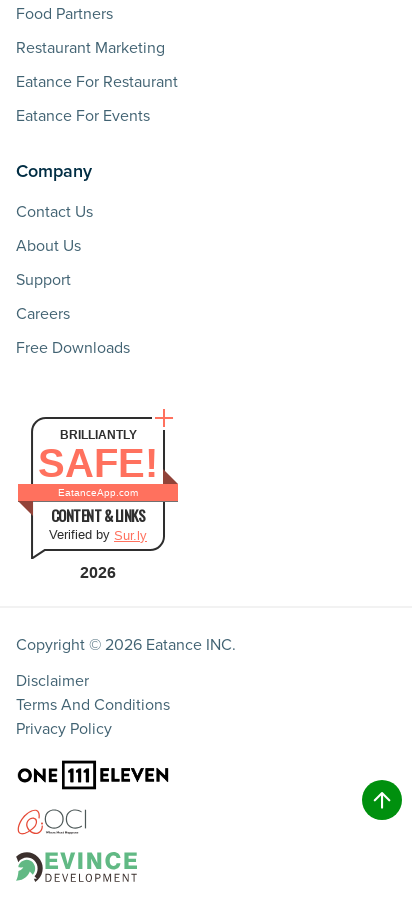

Scrolled back to top of page
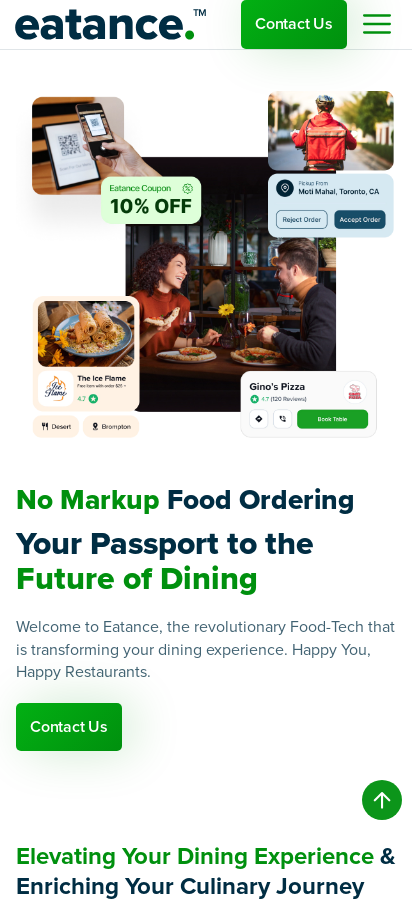

Restored navbar visibility for Samsung_S20_Ultra - full page screenshot captured
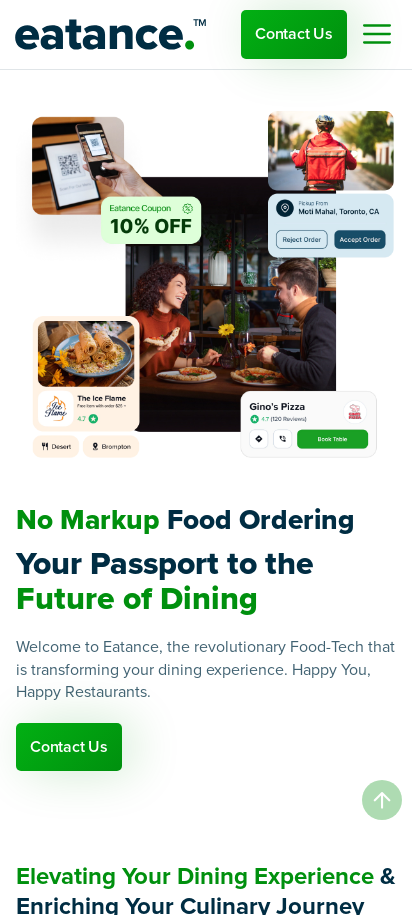

Set viewport size to 390x844 for iPhone_12_Pro
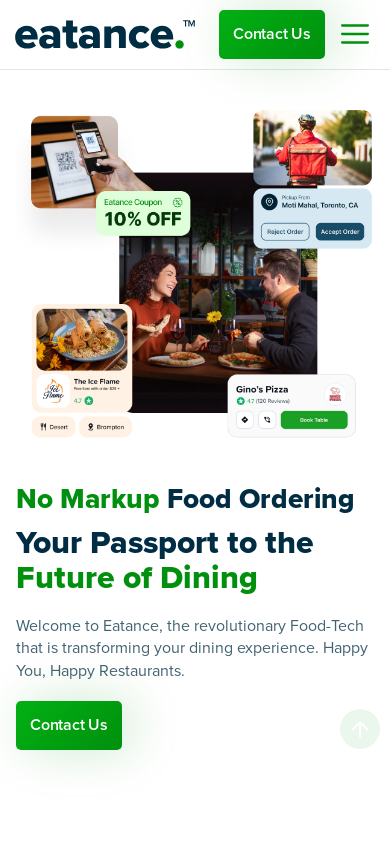

Navigated to https://eatanceapp.com/ with iPhone_12_Pro resolution
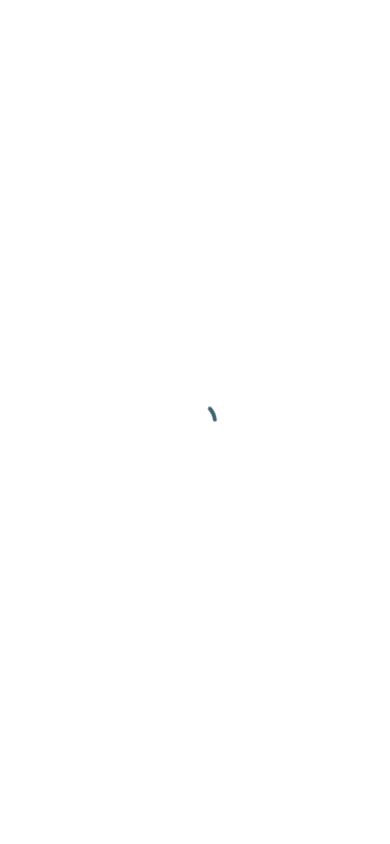

Page fully loaded (networkidle)
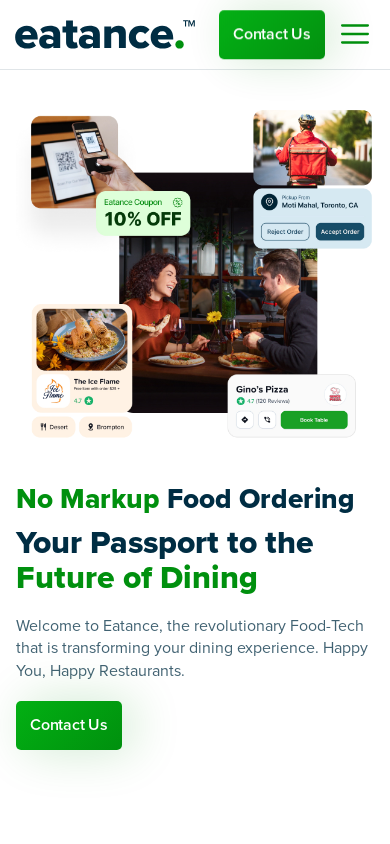

Hidden fixed navbar and sticky elements
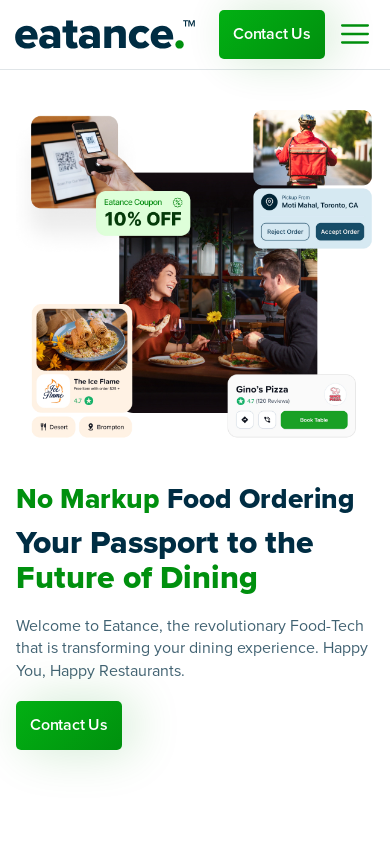

Scrolled to bottom of page
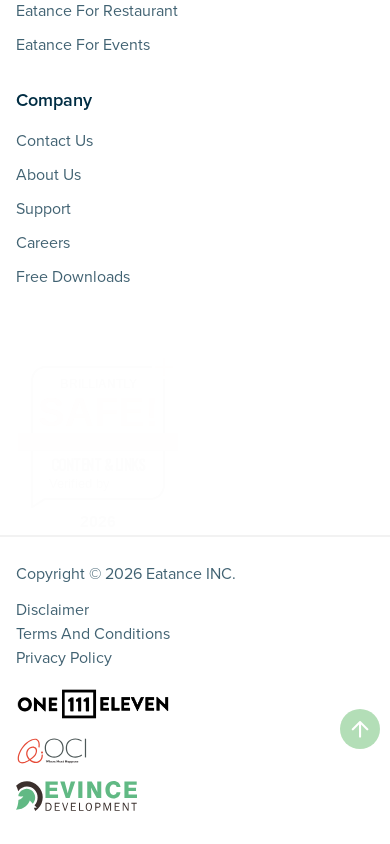

Waited 2 seconds for lazy-loaded content to load
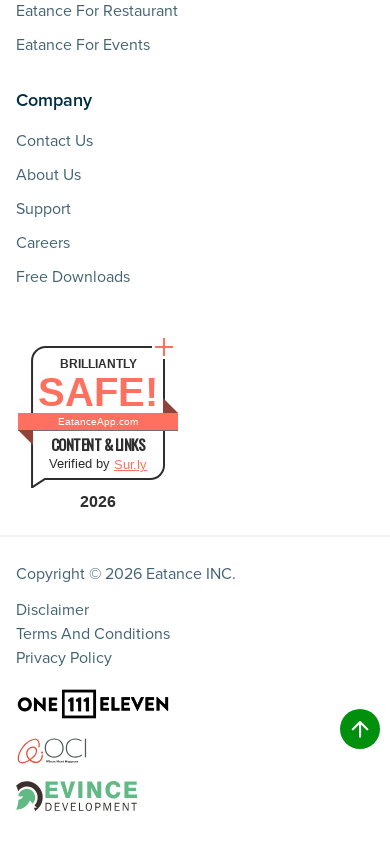

Scrolled back to top of page
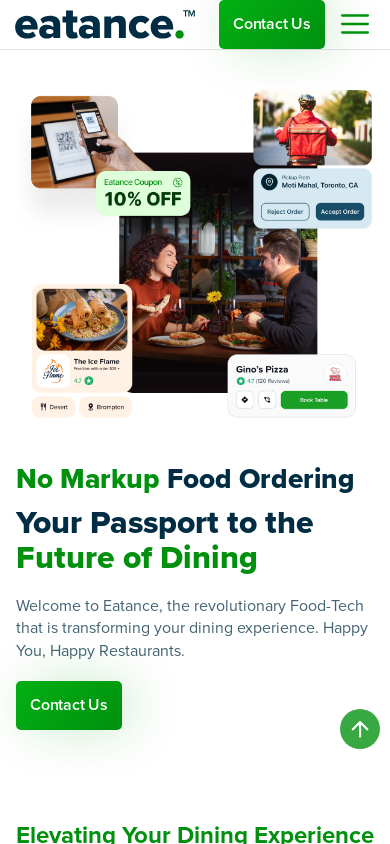

Restored navbar visibility for iPhone_12_Pro - full page screenshot captured
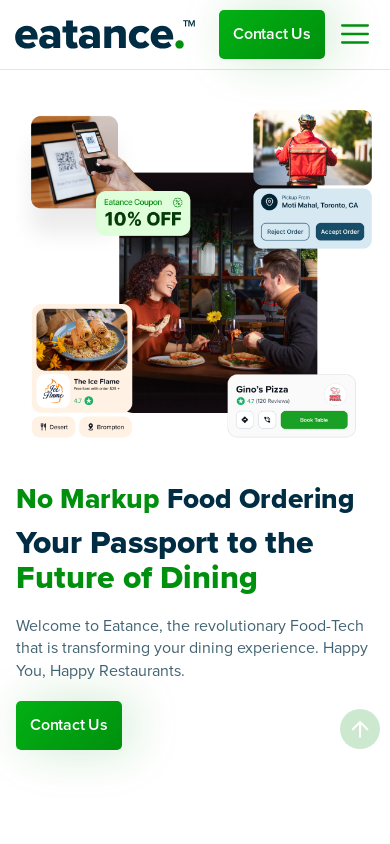

Set viewport size to 430x932 for iPhone_14_Pro_Max
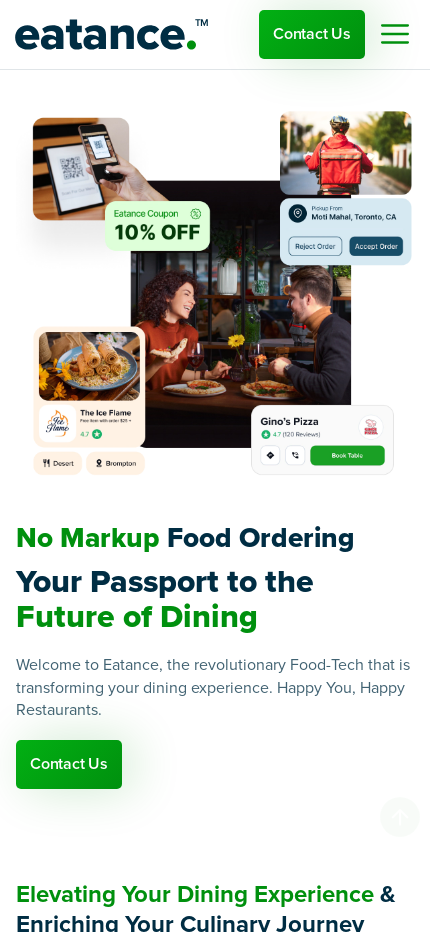

Navigated to https://eatanceapp.com/ with iPhone_14_Pro_Max resolution
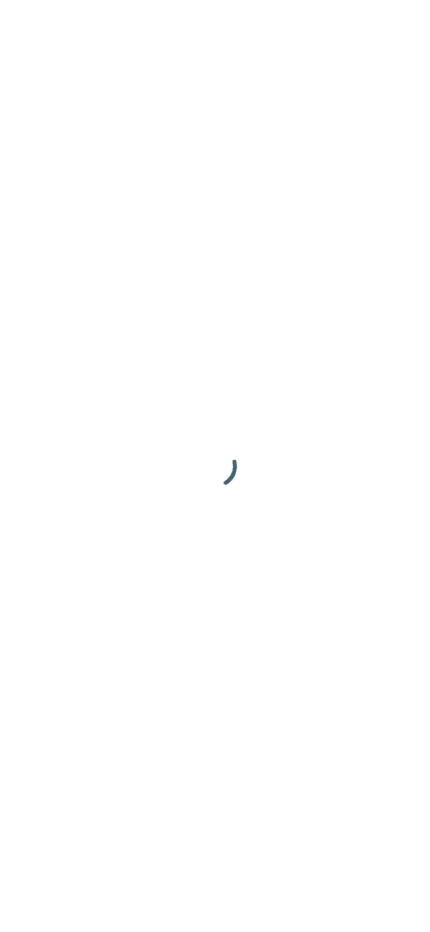

Page fully loaded (networkidle)
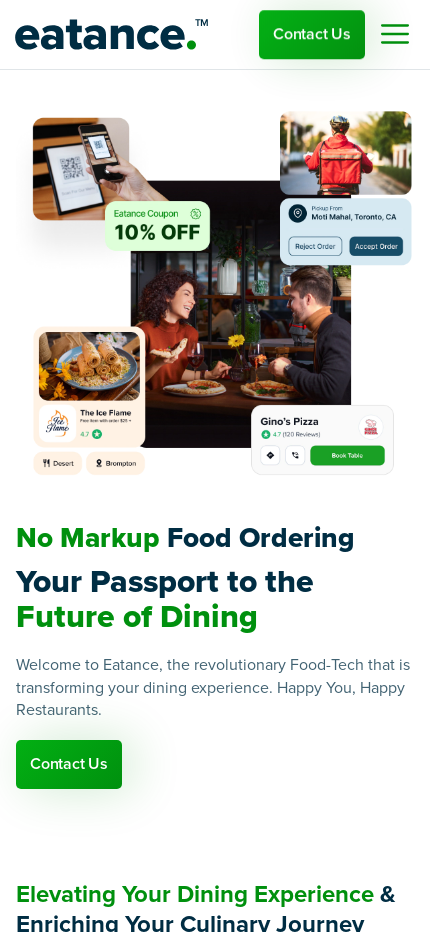

Hidden fixed navbar and sticky elements
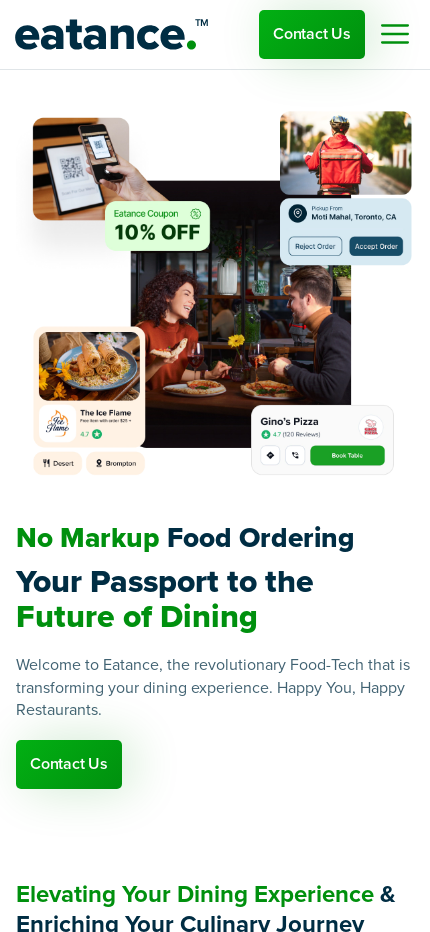

Scrolled to bottom of page
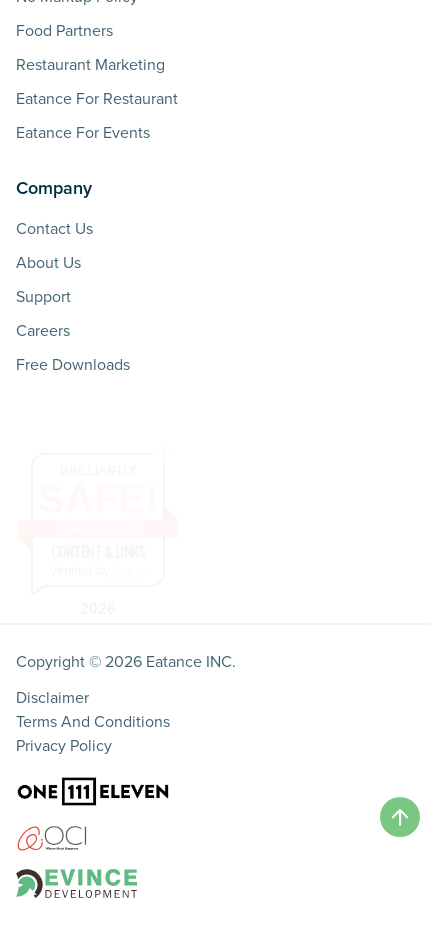

Waited 2 seconds for lazy-loaded content to load
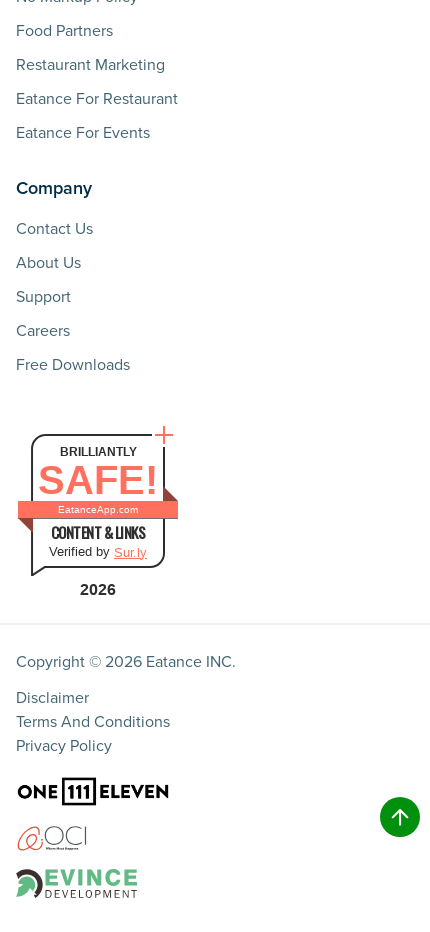

Scrolled back to top of page
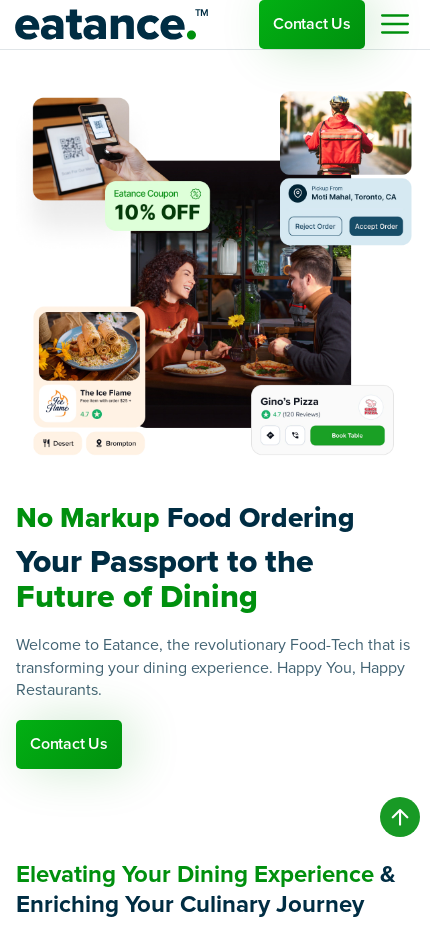

Restored navbar visibility for iPhone_14_Pro_Max - full page screenshot captured
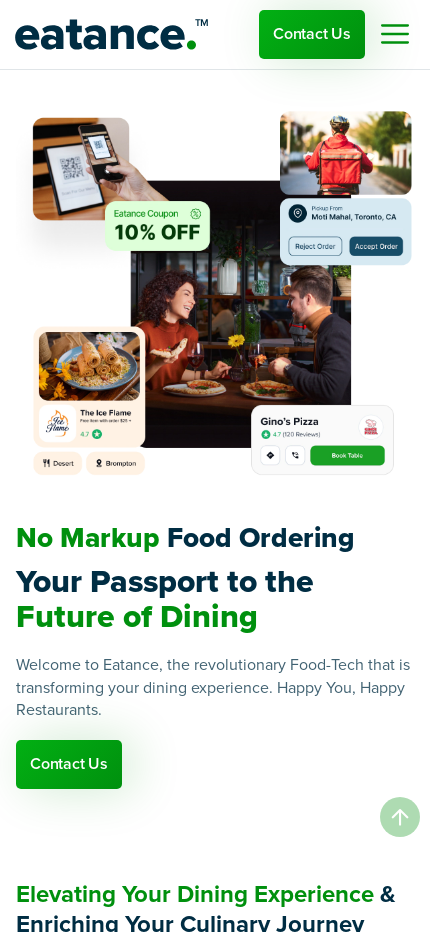

Set viewport size to 375x812 for iPhone_X
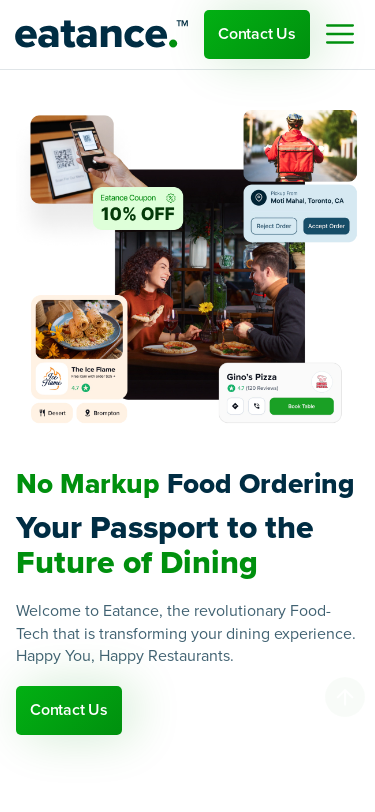

Navigated to https://eatanceapp.com/ with iPhone_X resolution
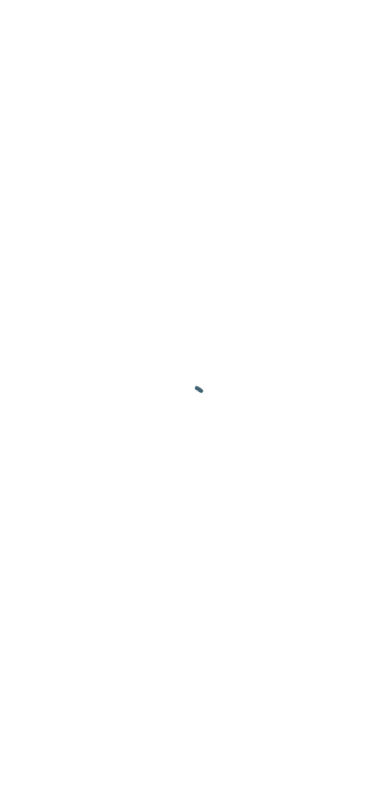

Page fully loaded (networkidle)
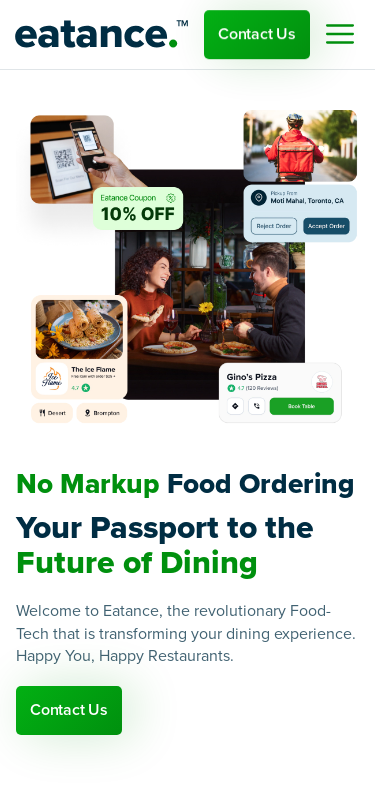

Hidden fixed navbar and sticky elements
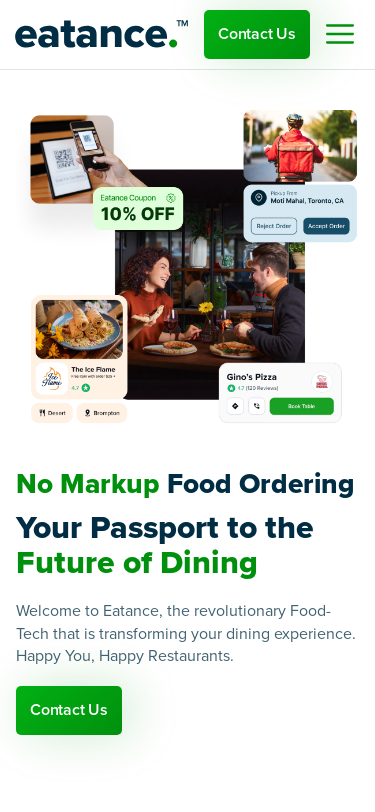

Scrolled to bottom of page
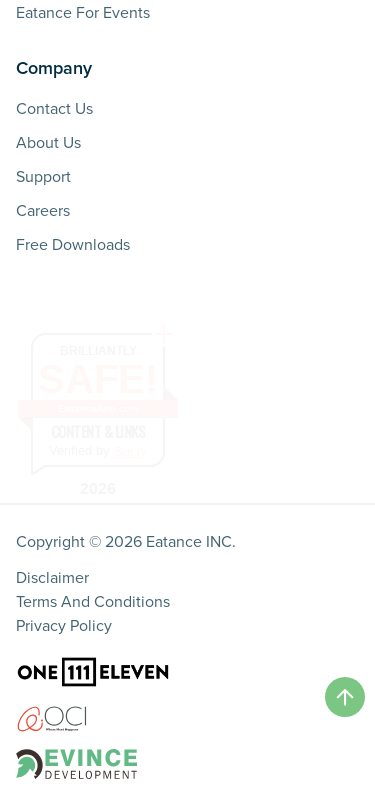

Waited 2 seconds for lazy-loaded content to load
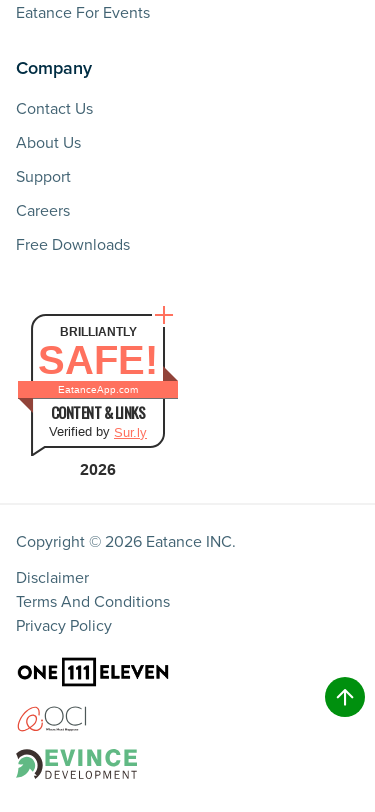

Scrolled back to top of page
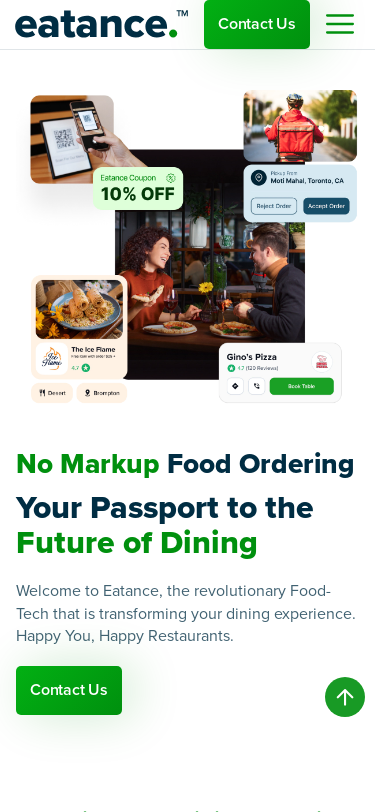

Restored navbar visibility for iPhone_X - full page screenshot captured
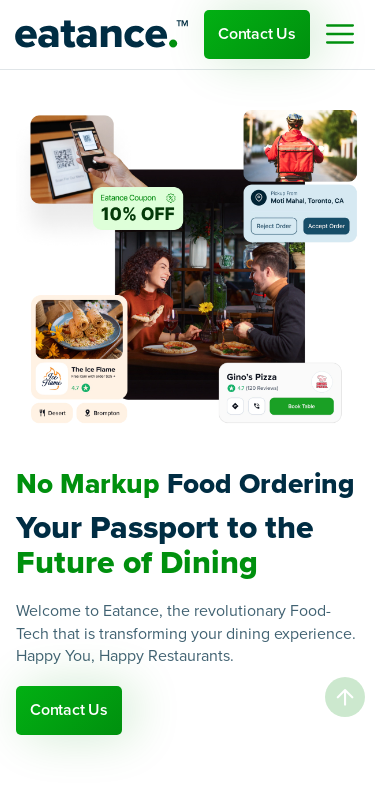

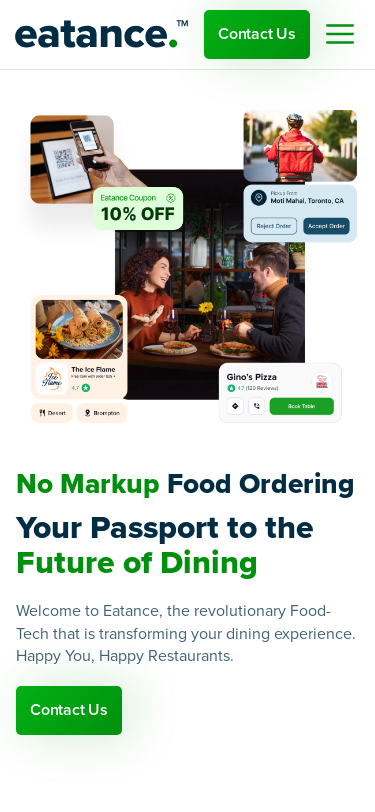